Tests JavaScript prompt dialog by clicking a button, entering text in the prompt, and accepting it

Starting URL: http://antoniotrindade.com.br/treinoautomacao/elementsweb.html

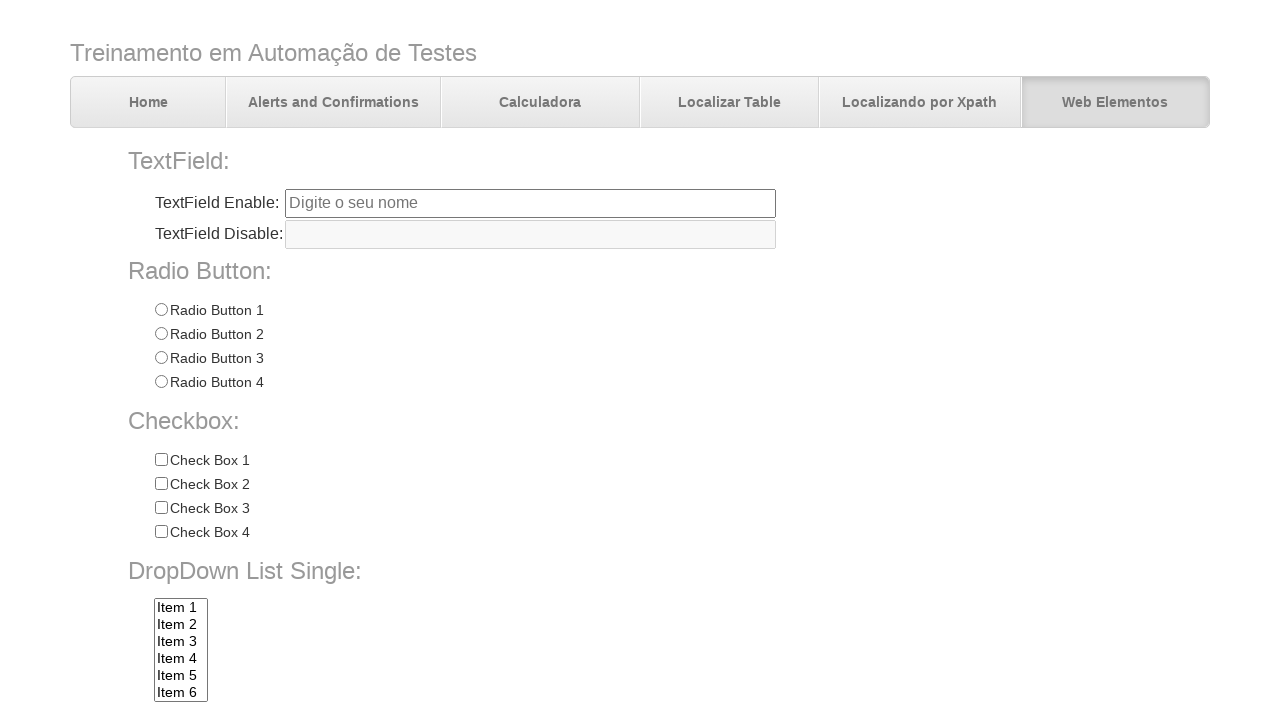

Set up dialog handler for prompt and confirm dialogs
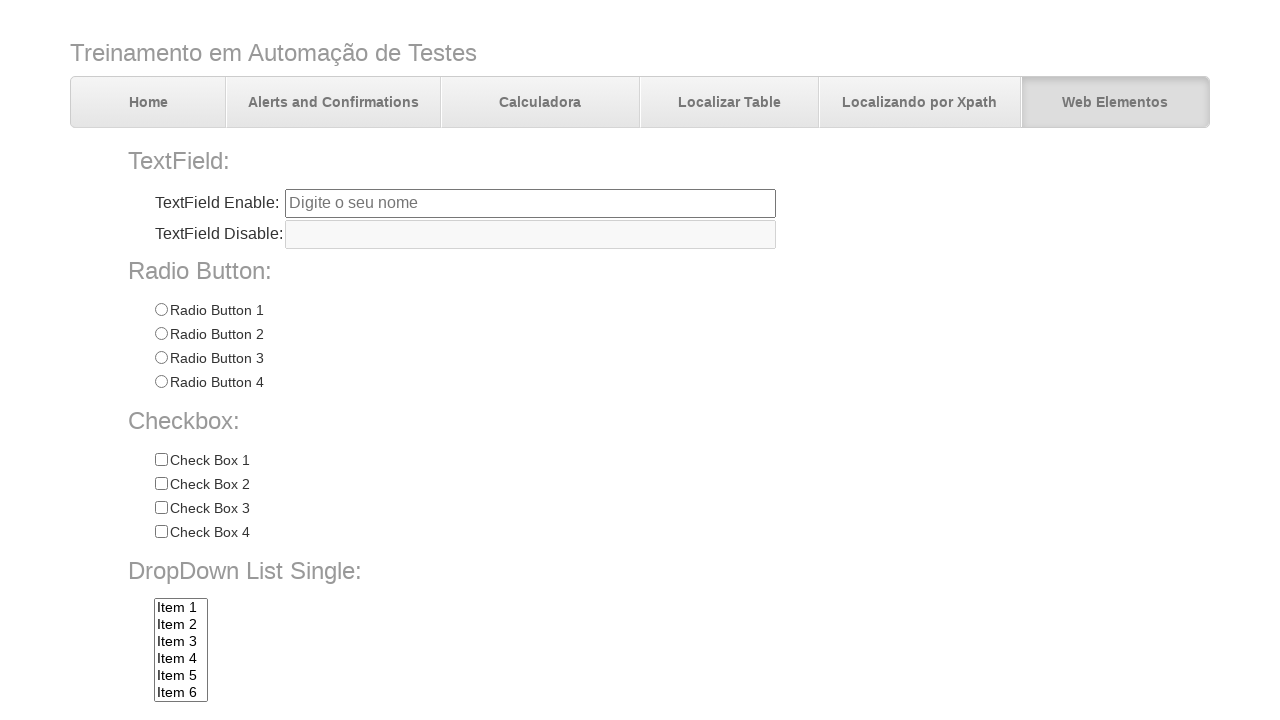

Clicked prompt button to trigger JavaScript prompt dialog at (375, 700) on #promptBtn
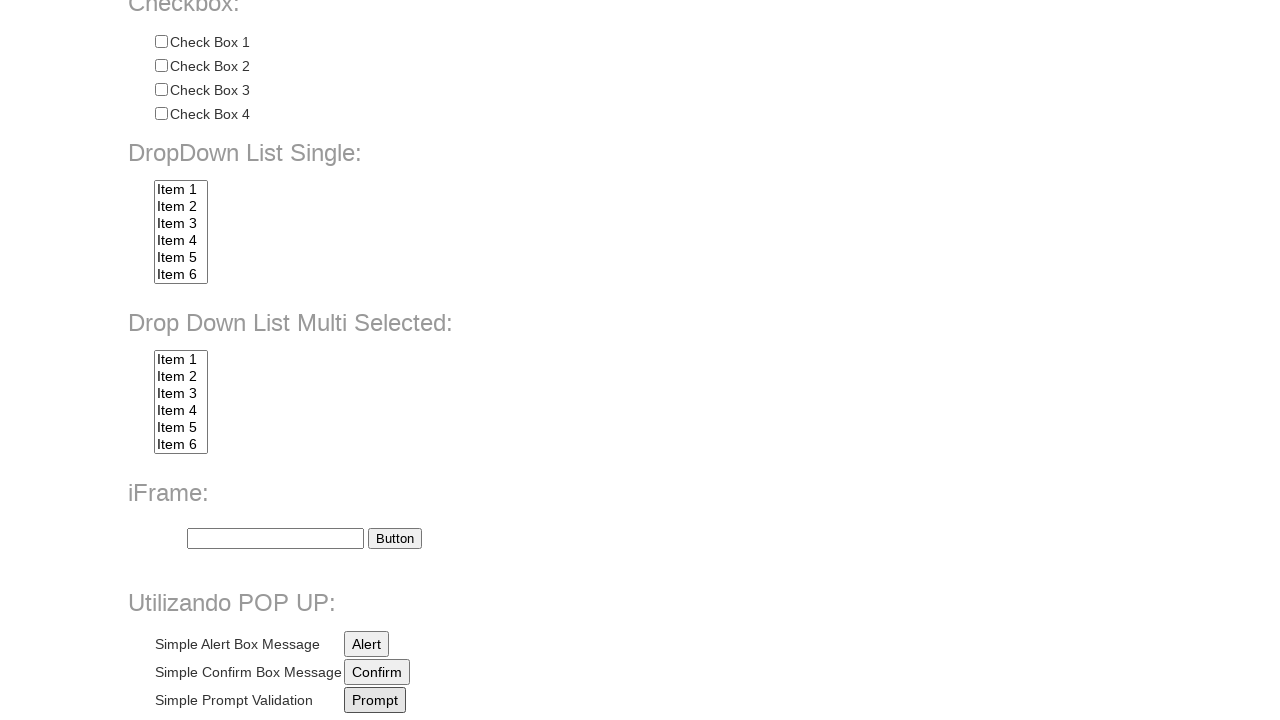

Waited for dialogs to be processed
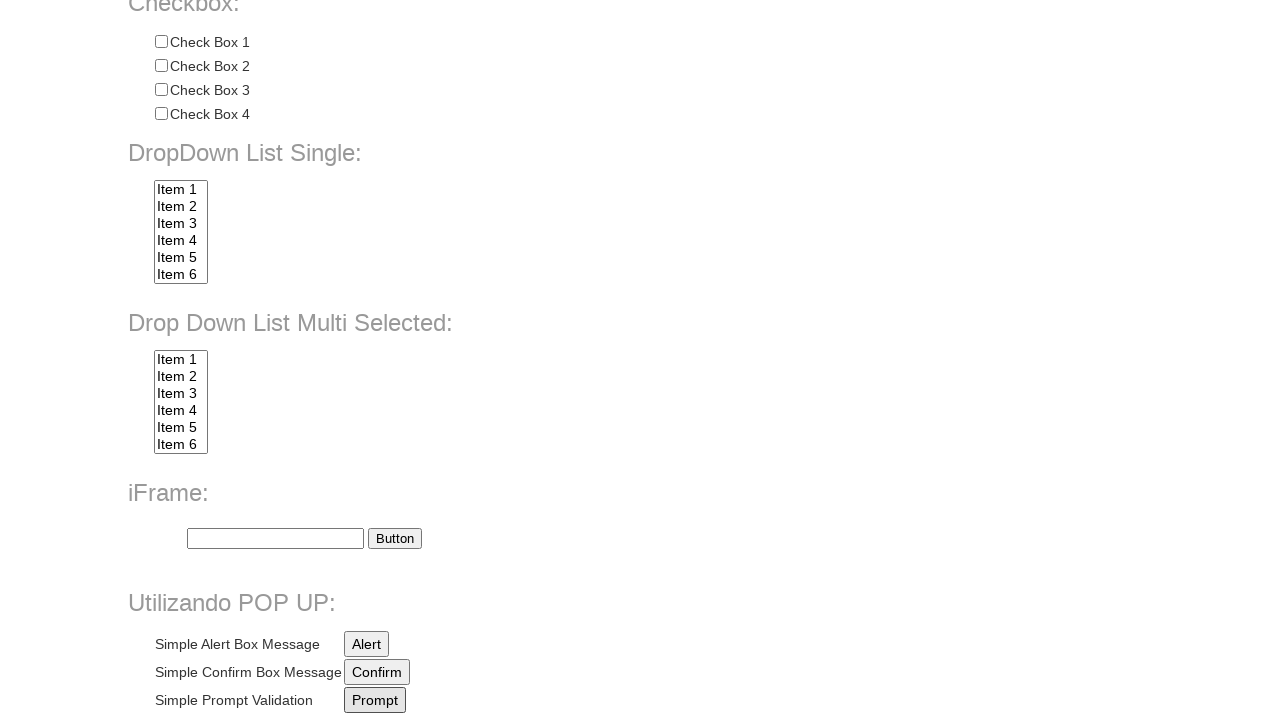

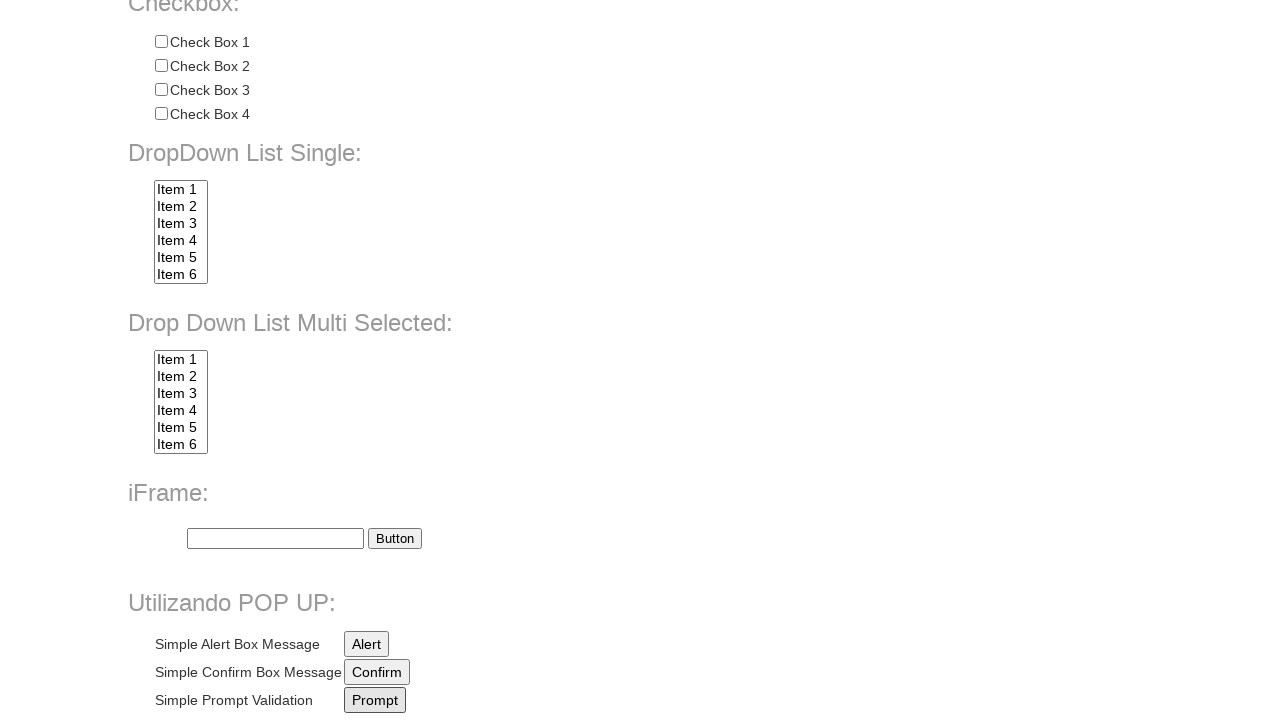